Navigates to the DemoBlaze homepage and verifies that images are present on the page

Starting URL: https://demoblaze.com/index.html

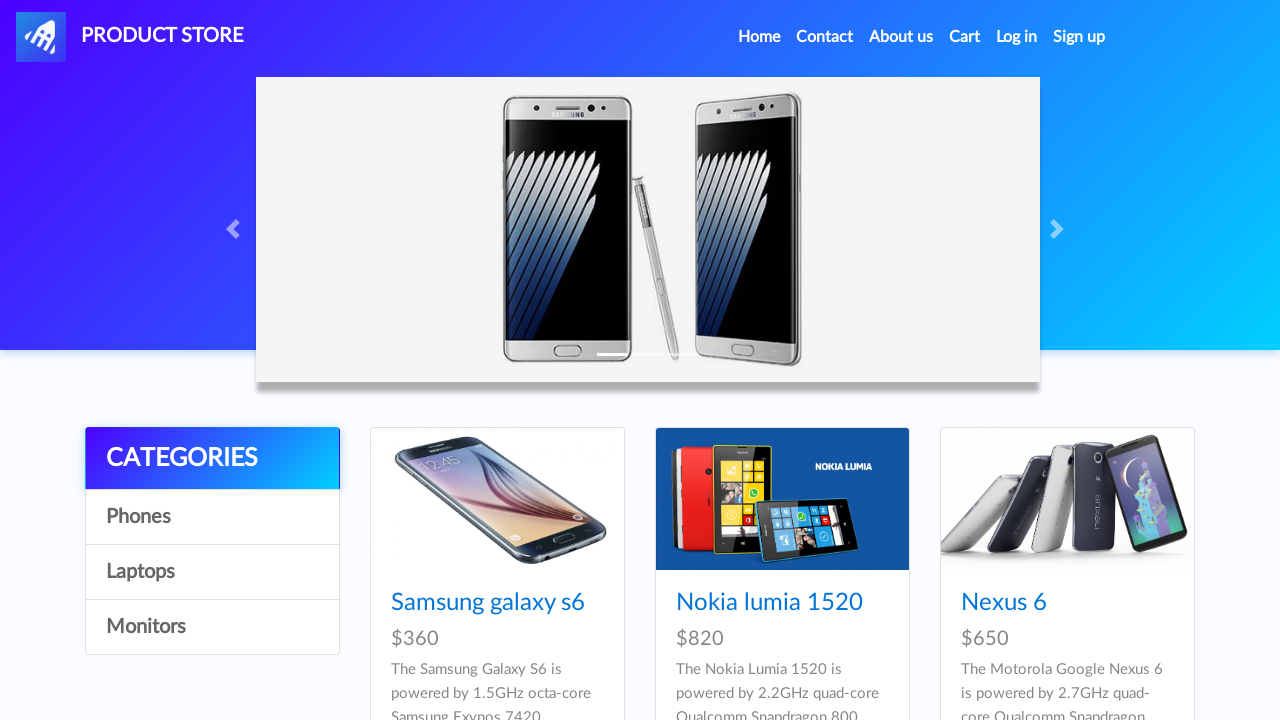

Navigated to DemoBlaze homepage
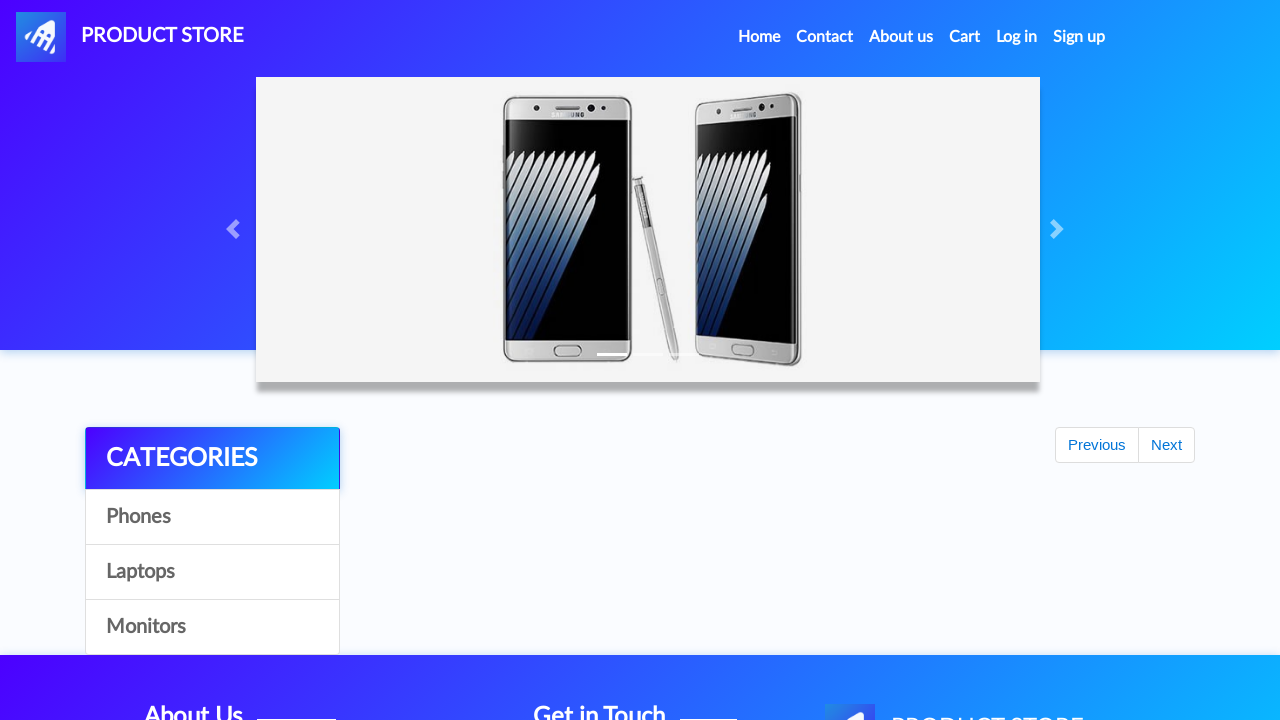

Waited for images to load on the page
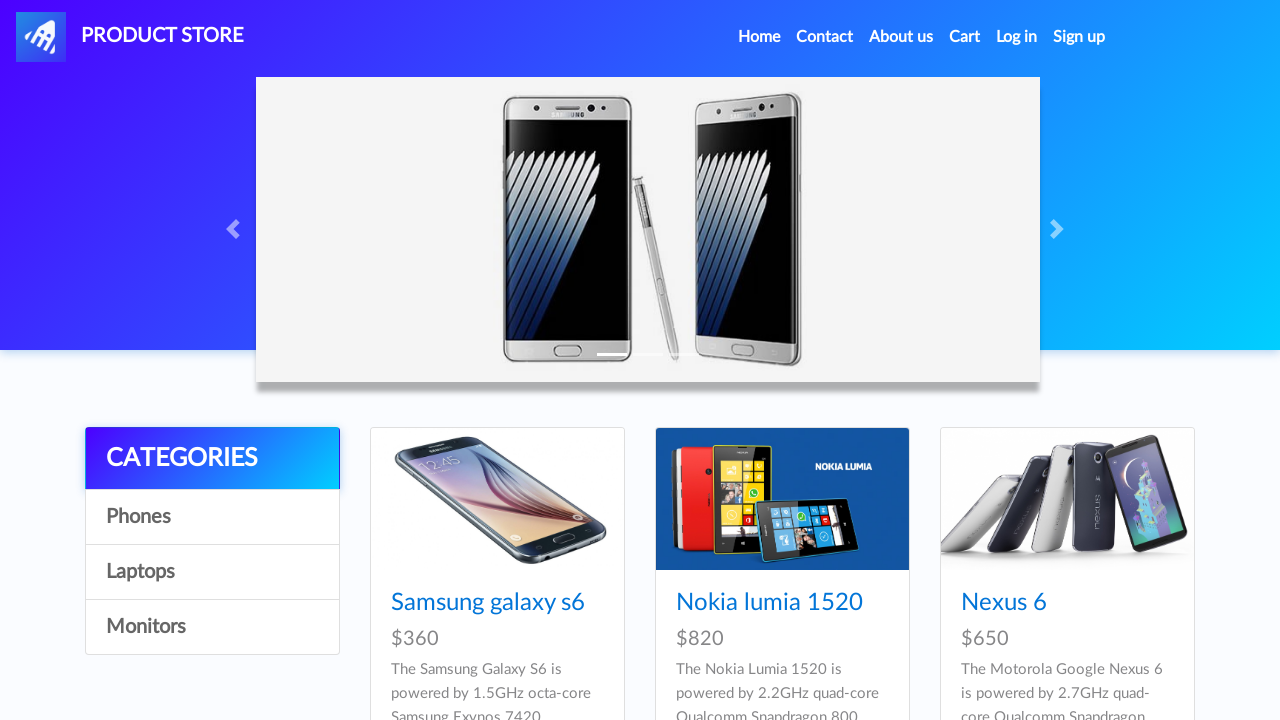

Found 14 images on the page
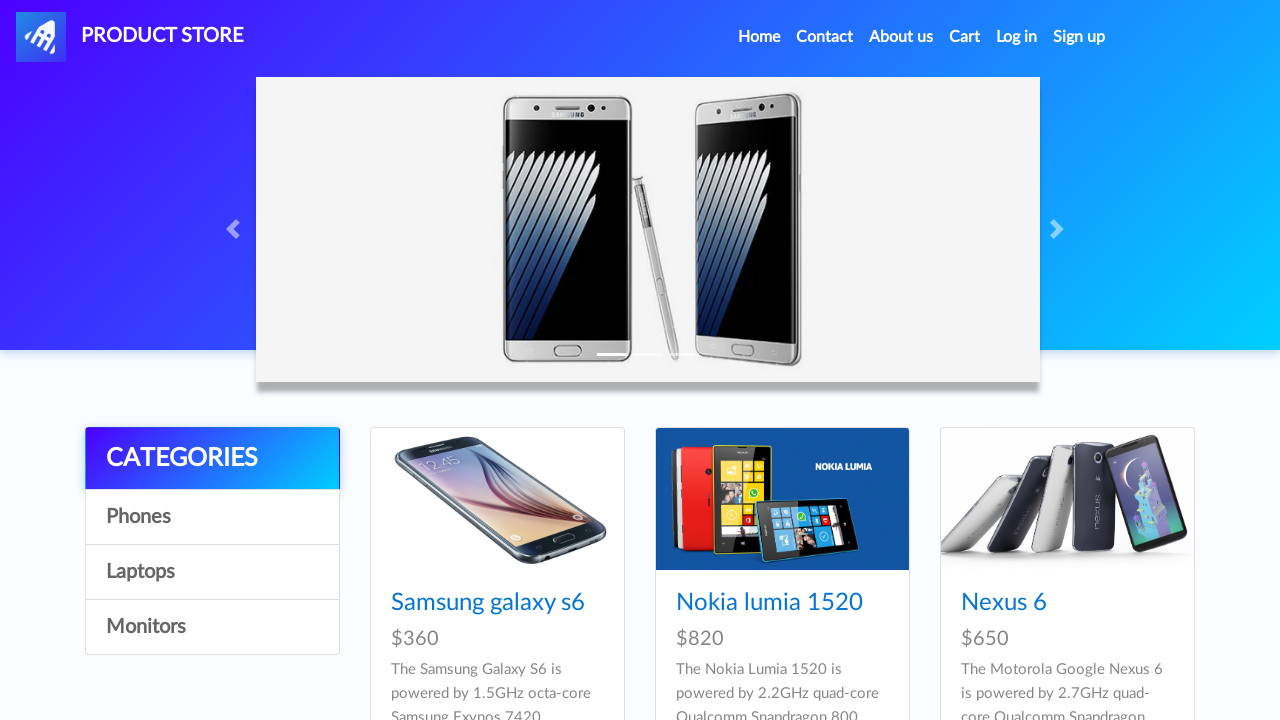

Verified that images are present on the page
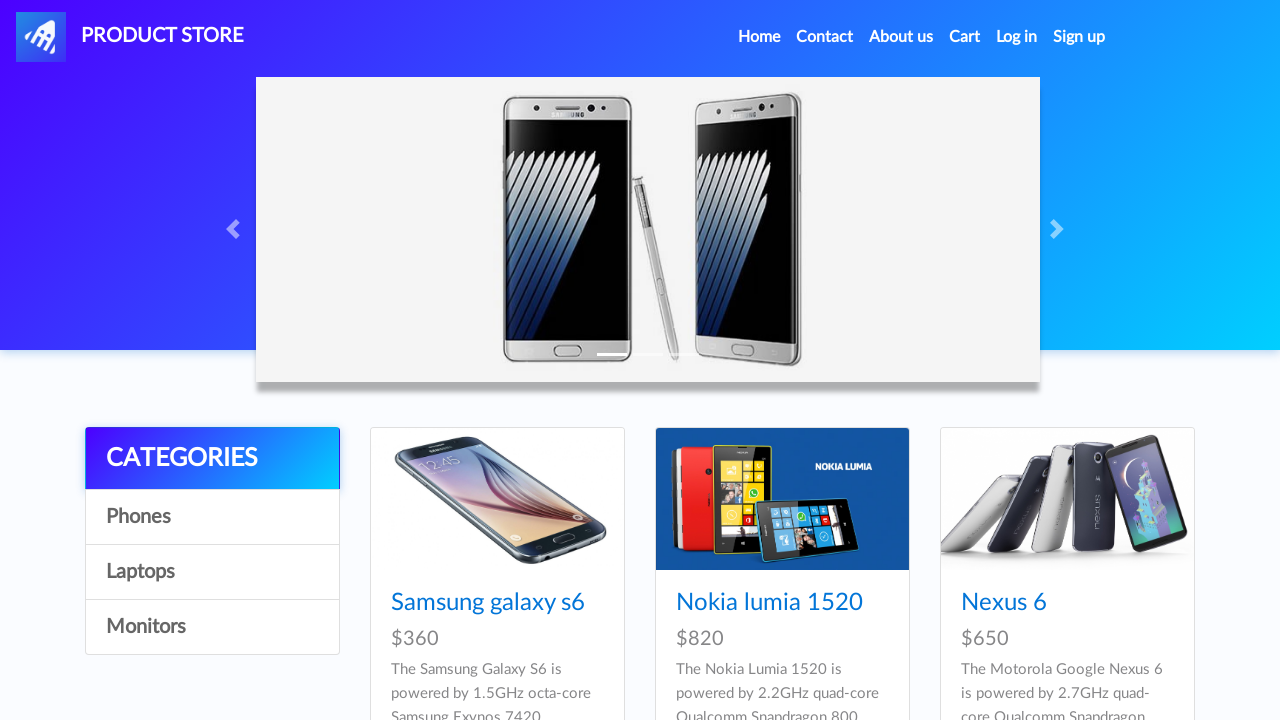

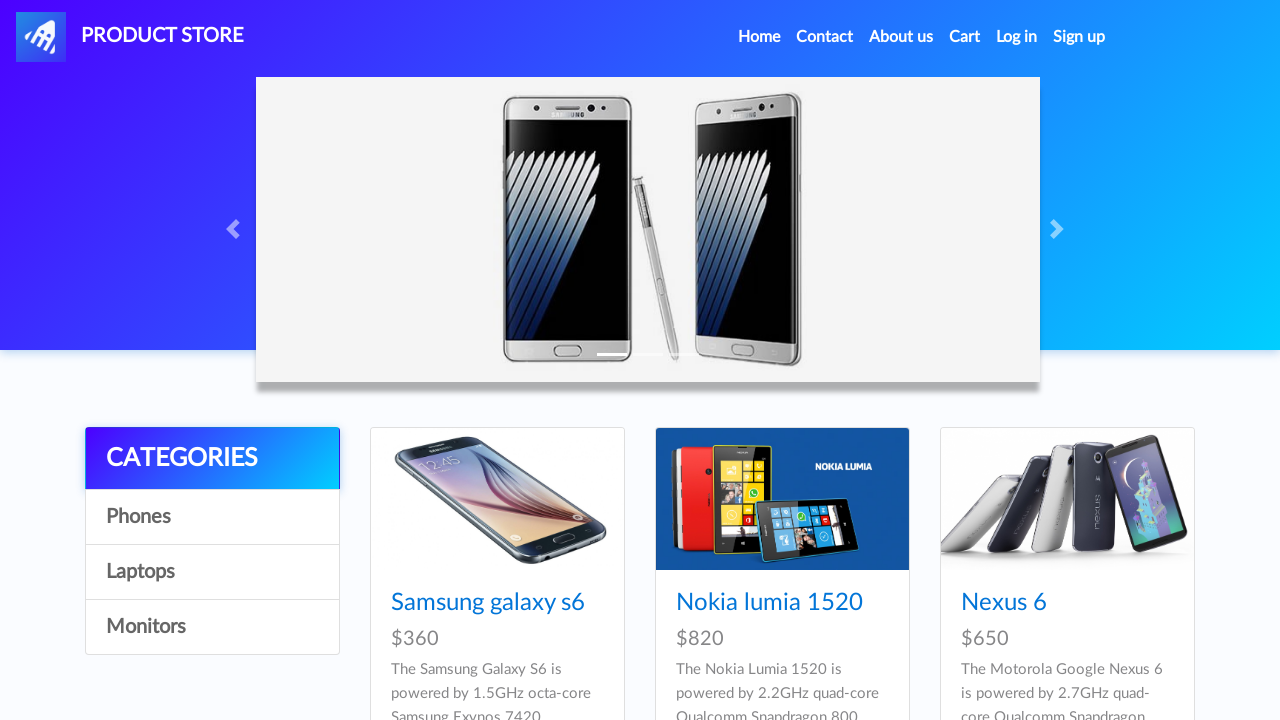